Tests clicking a confirmation popup button, accepting it, and verifying the resulting message

Starting URL: https://kristinek.github.io/site/examples/alerts_popups

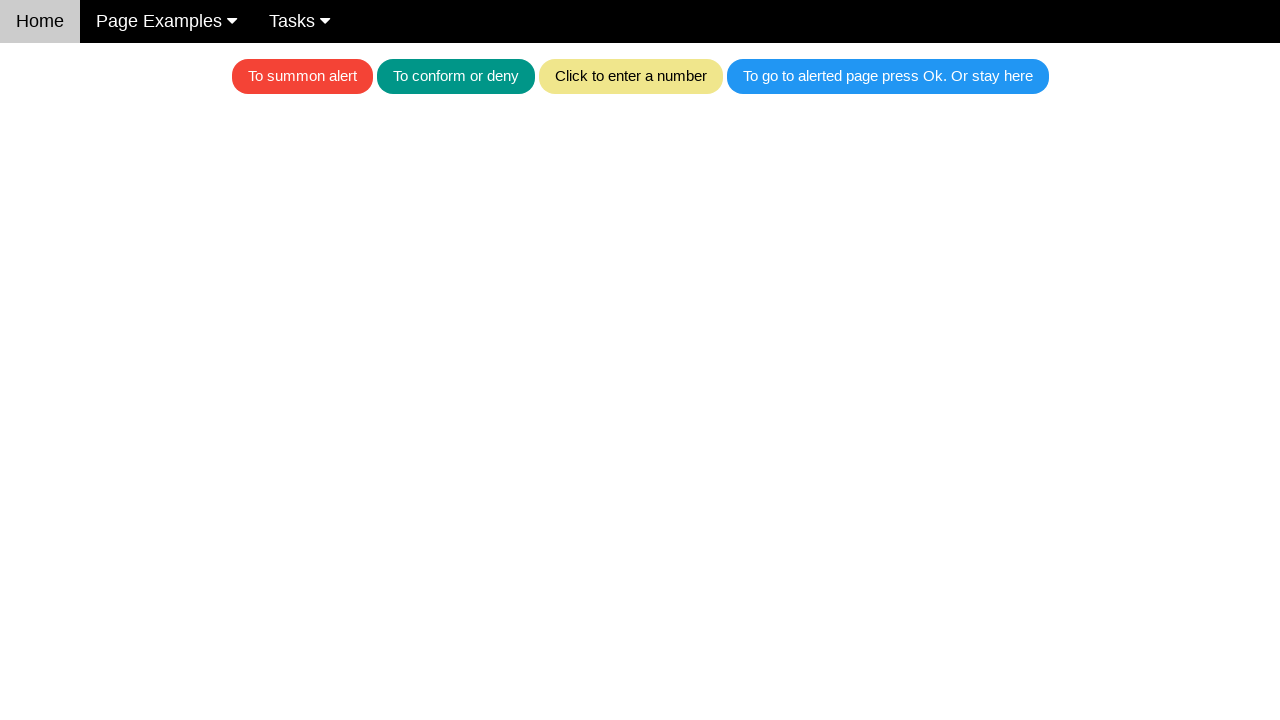

Set up dialog handler to accept confirmation popups
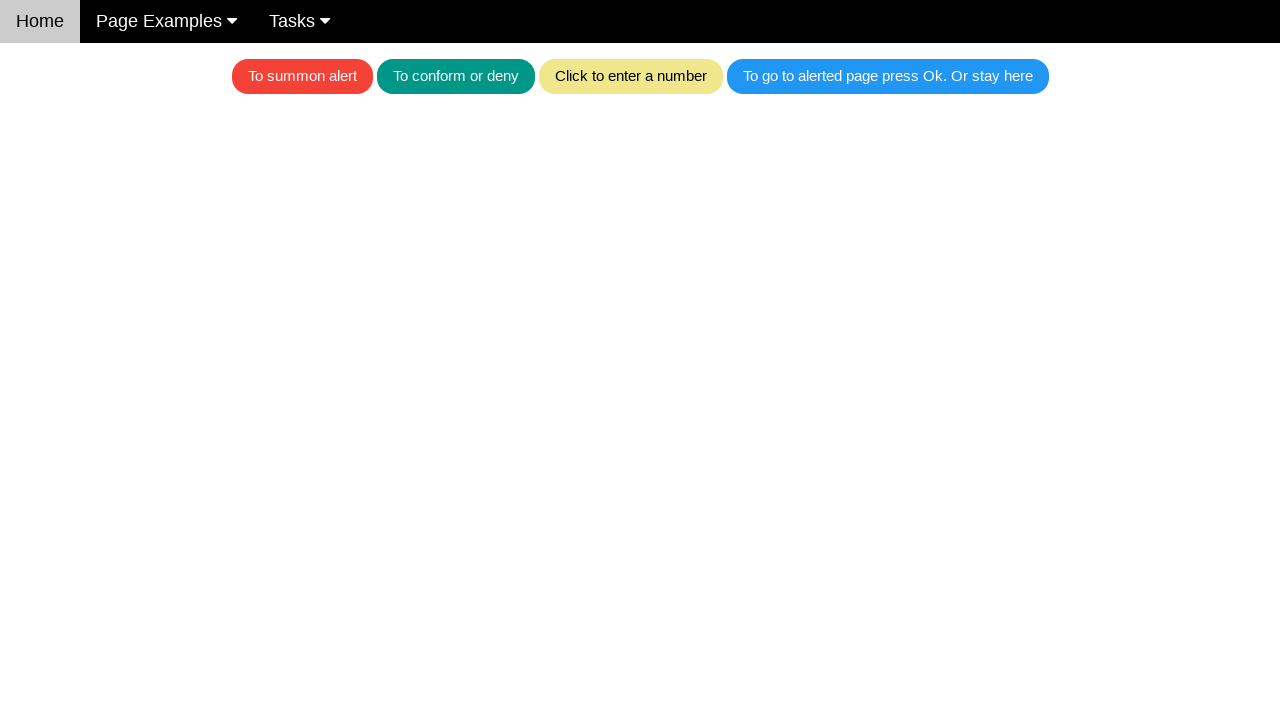

Clicked the teal confirmation popup button at (456, 76) on .w3-teal
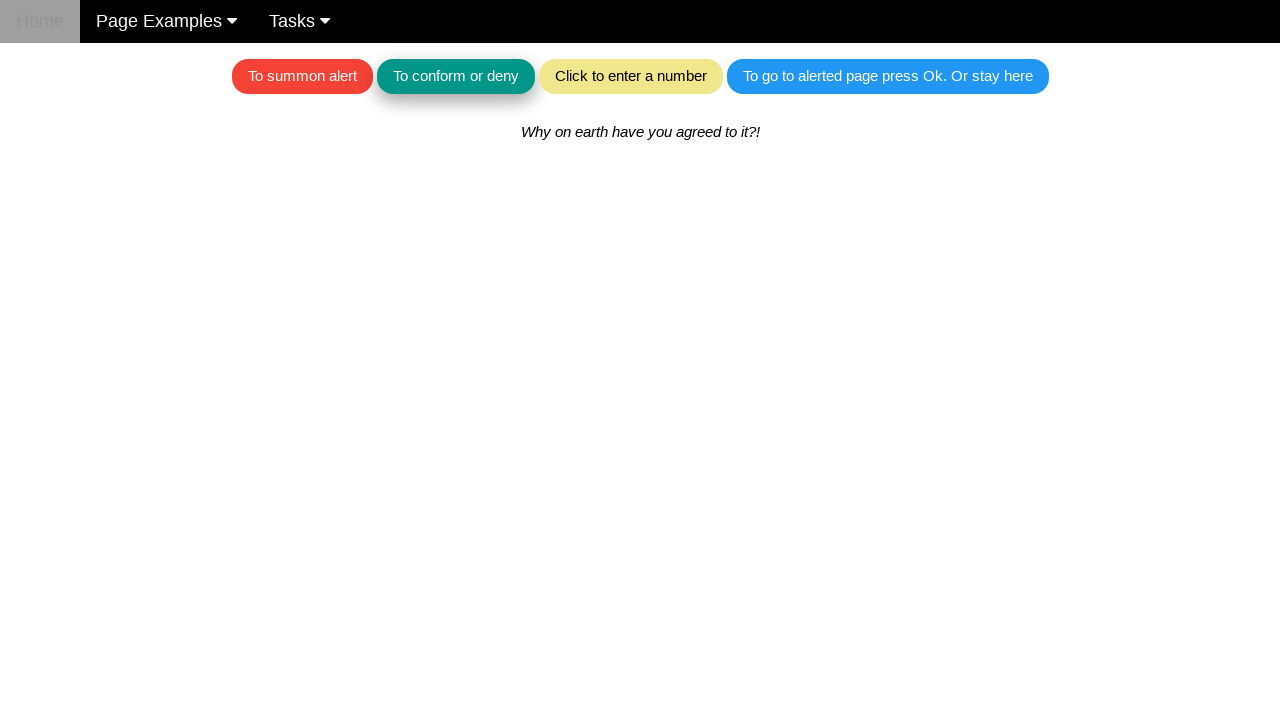

Verified the result message appeared after accepting the popup
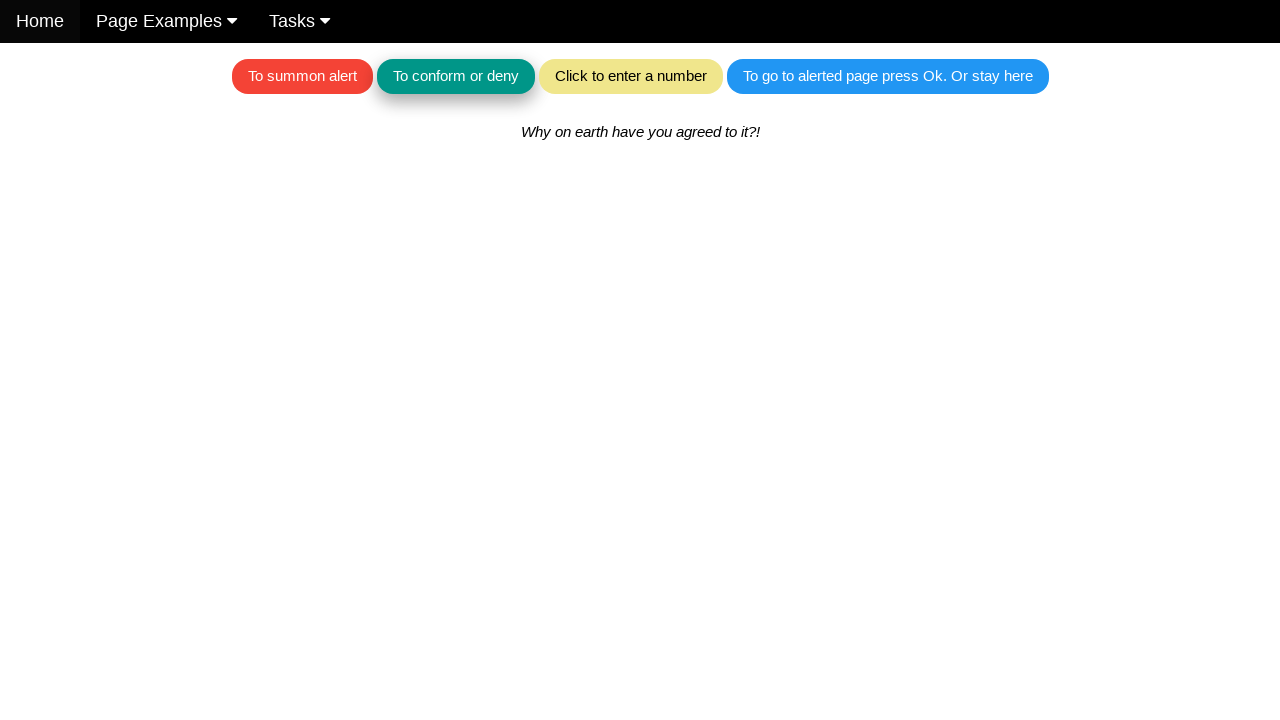

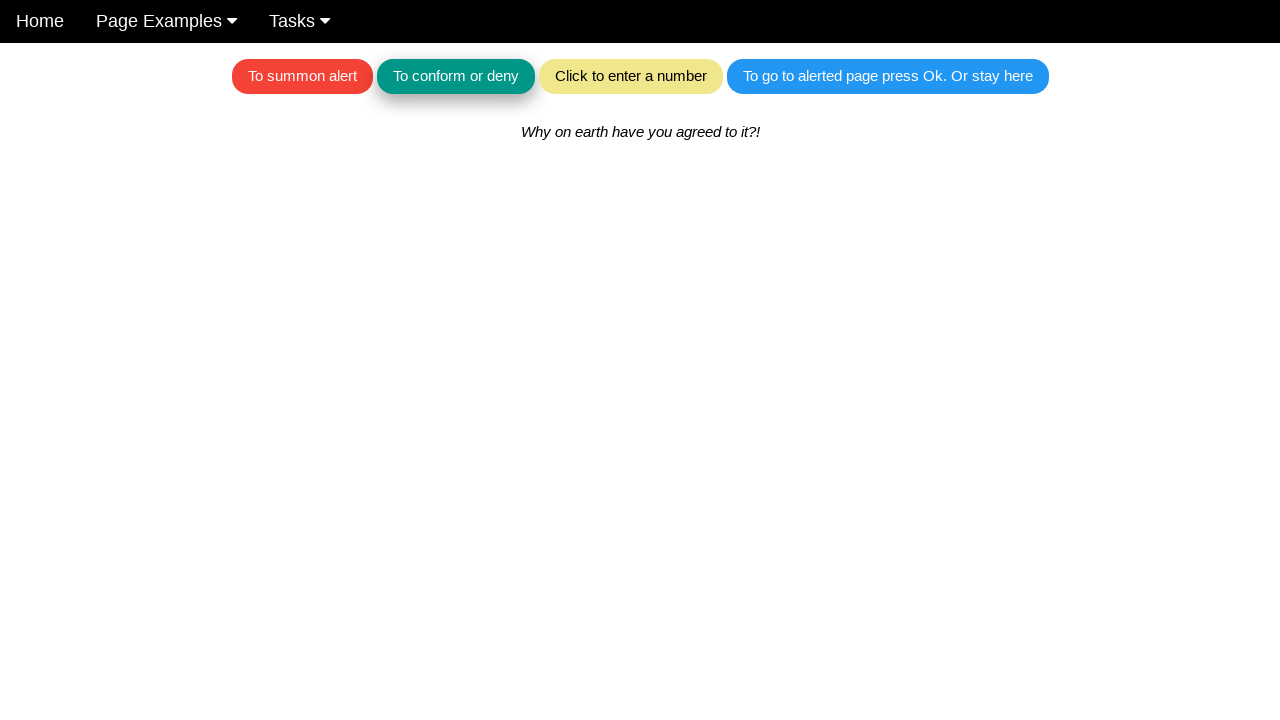